Tests navigation from homepage to the contact page

Starting URL: https://cryptpad.fr

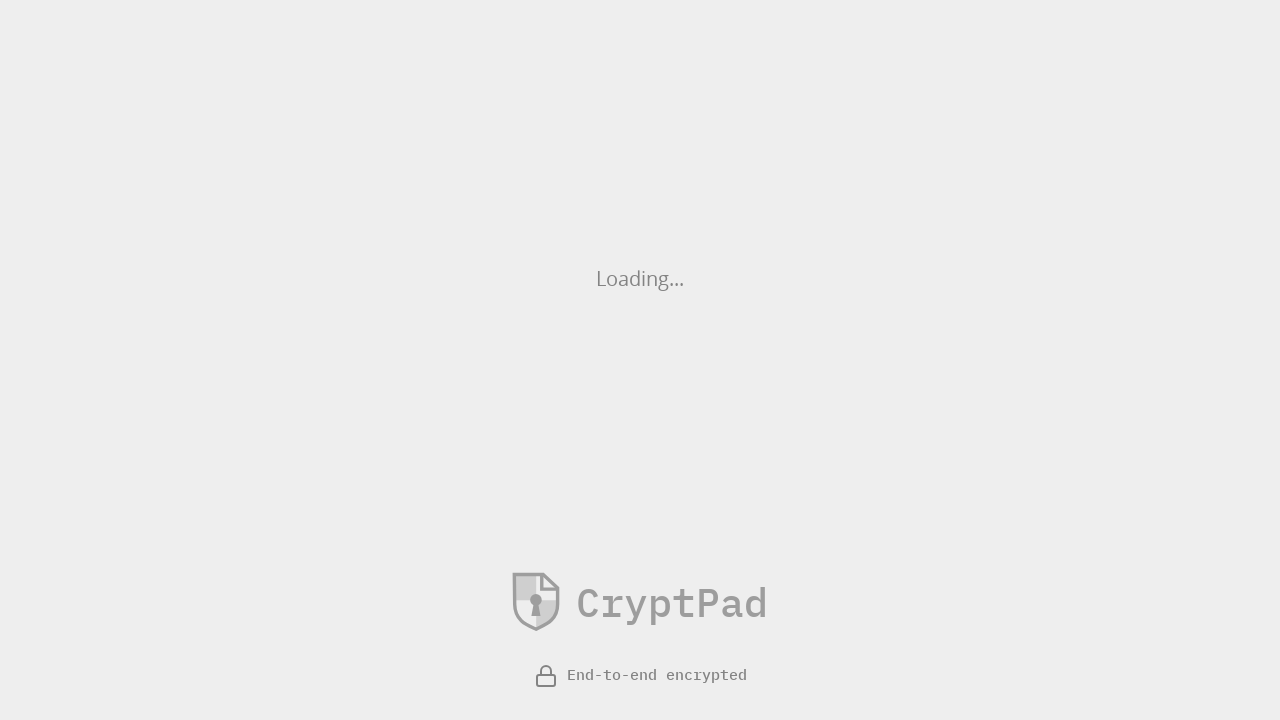

Contact link appeared on homepage
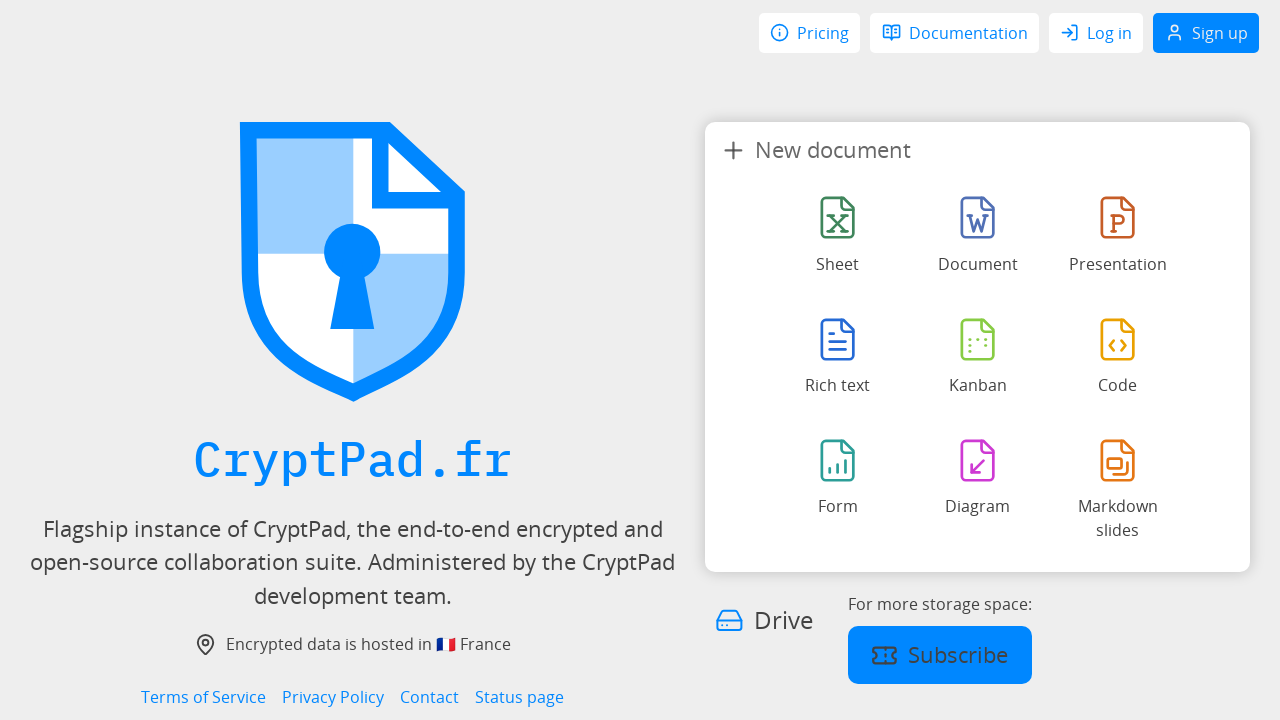

Clicked Contact link to navigate from homepage at (430, 697) on internal:role=link[name="Contact"i]
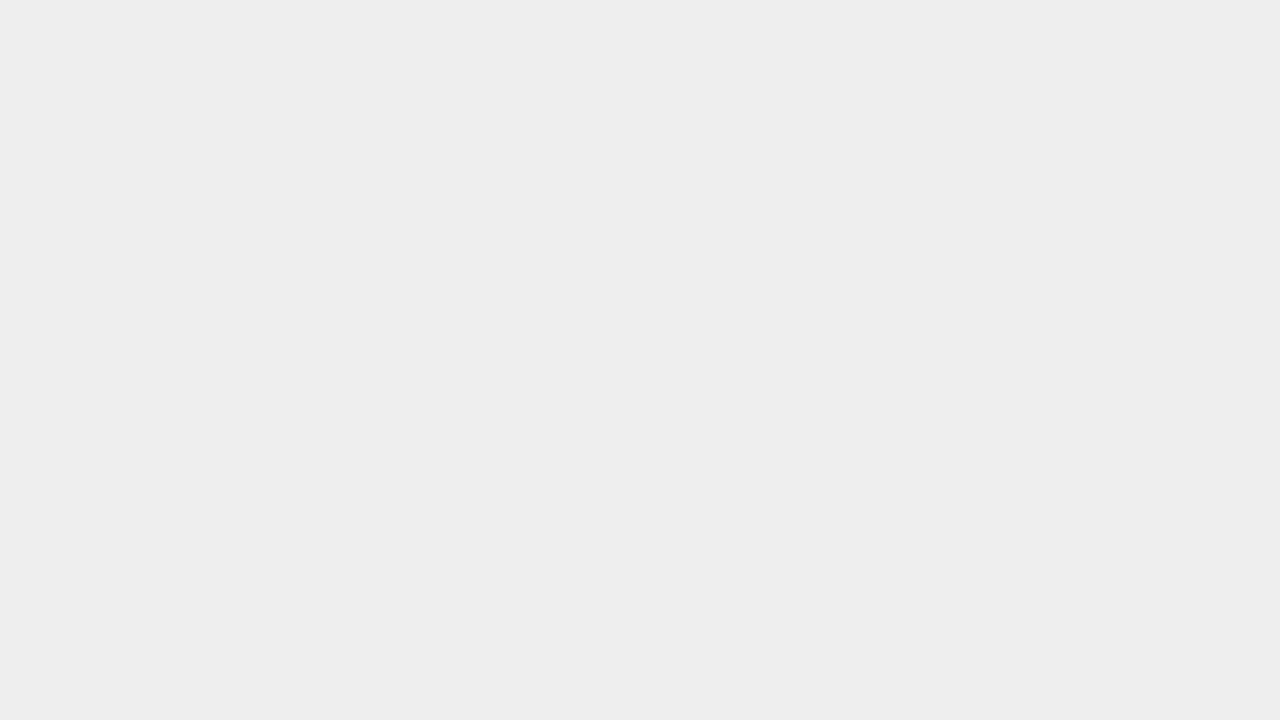

Successfully navigated to contact page
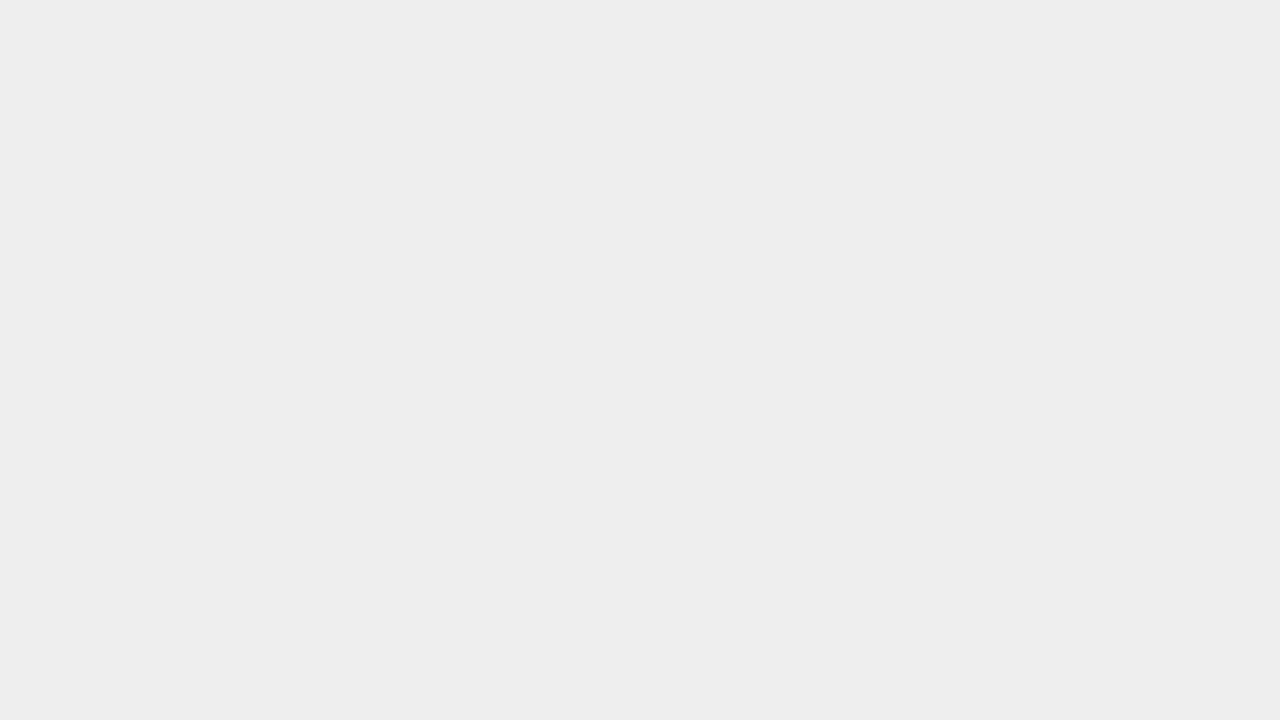

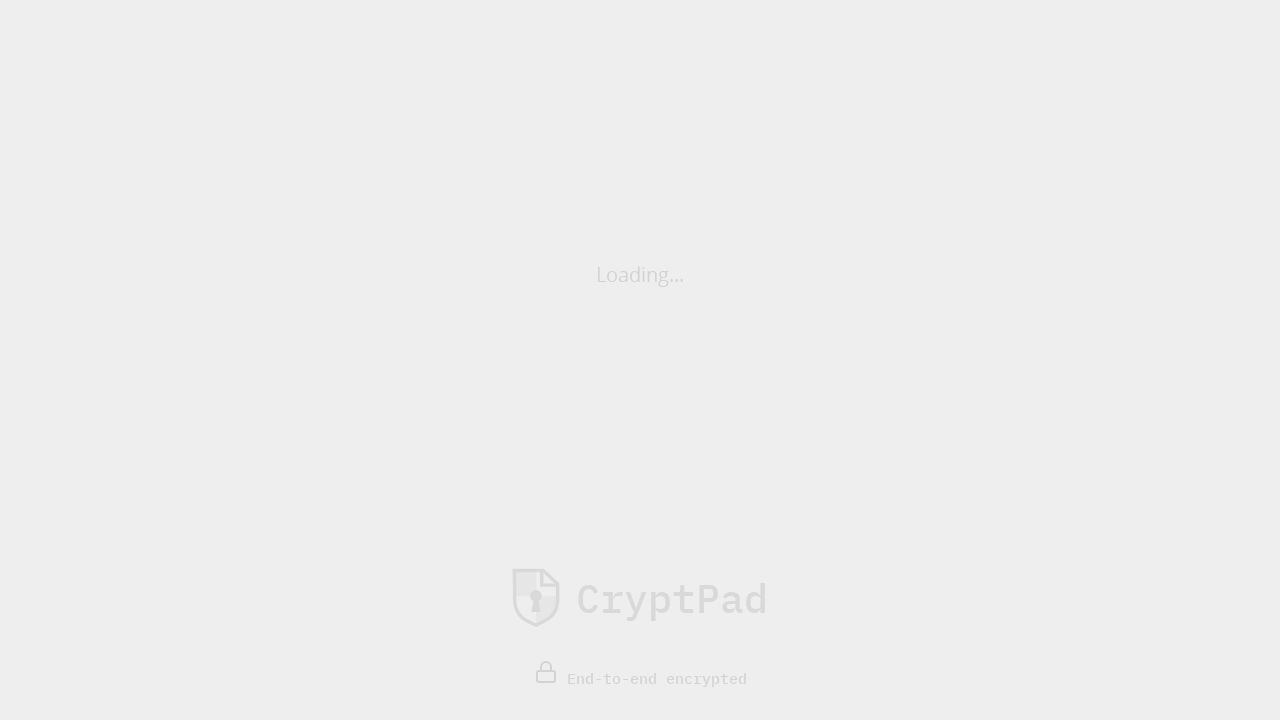